Tests JavaScript confirm alert handling by clicking a button to trigger a confirm dialog, accepting it, then triggering it again and dismissing it

Starting URL: https://demoqa.com/alerts

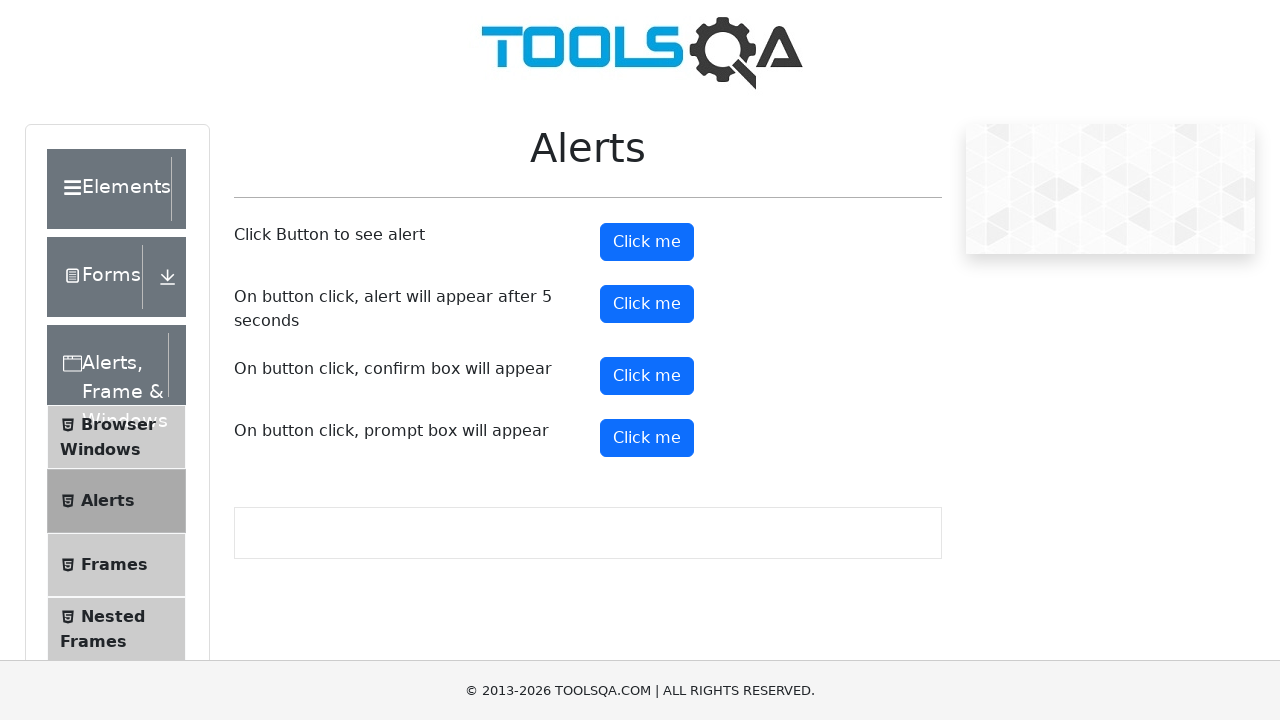

Set up dialog handler to accept the first confirm alert
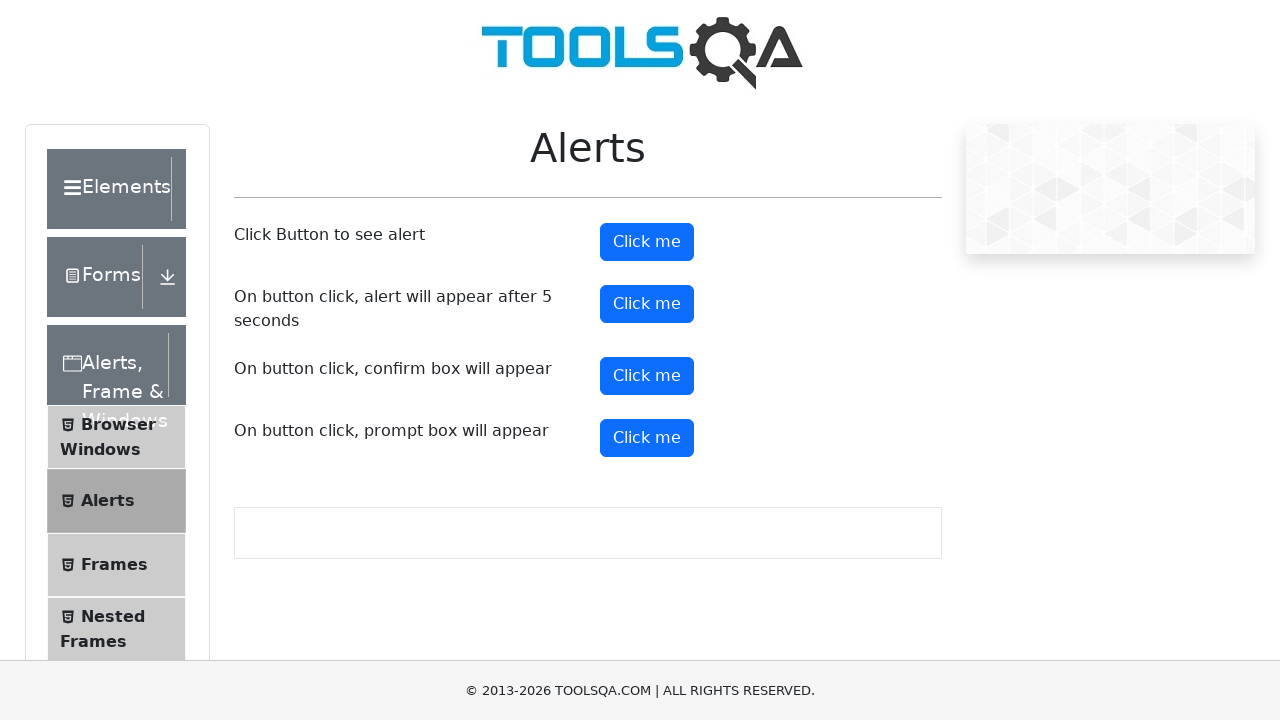

Clicked confirm button to trigger the first alert at (647, 376) on button#confirmButton
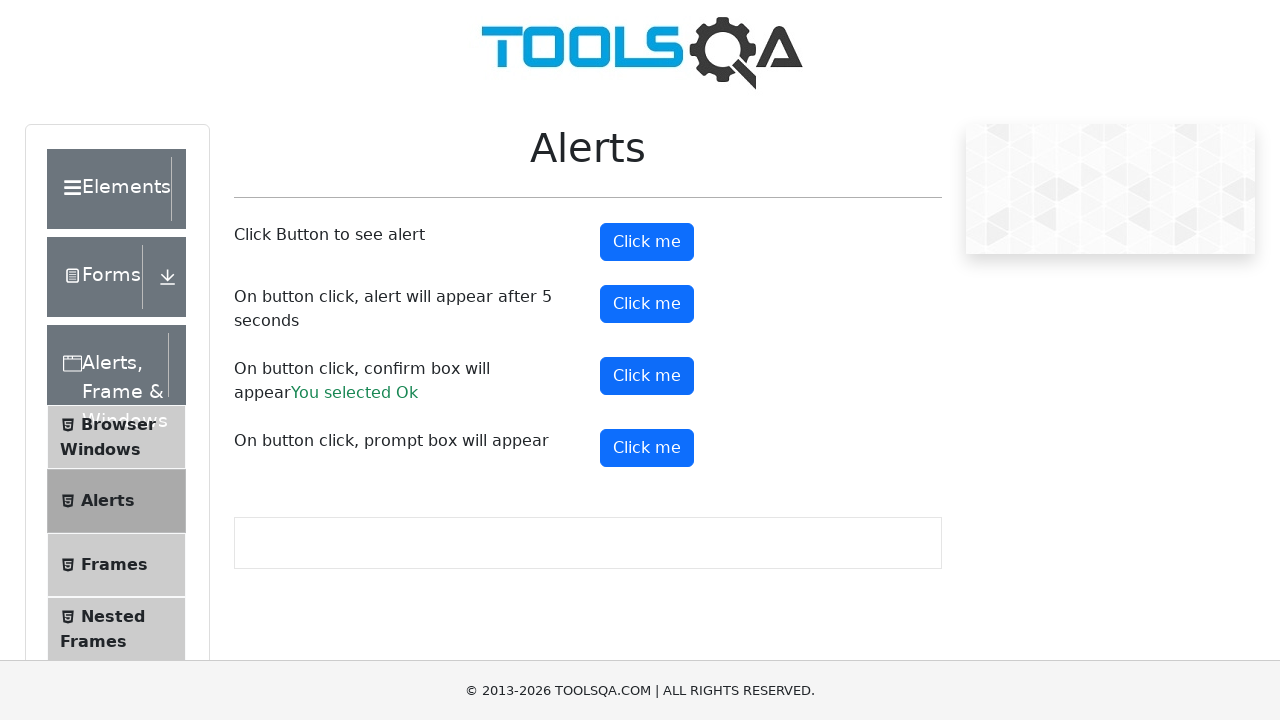

Waited for the first confirm dialog to be accepted
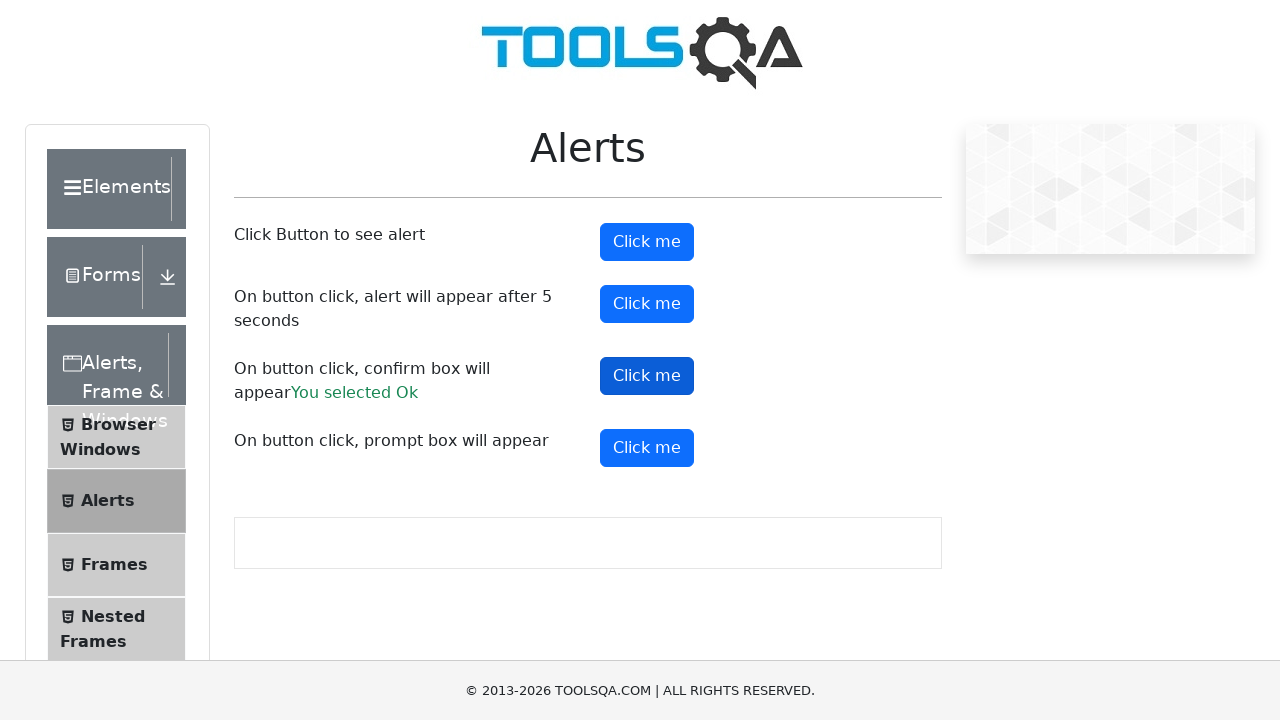

Set up dialog handler to dismiss the second confirm alert
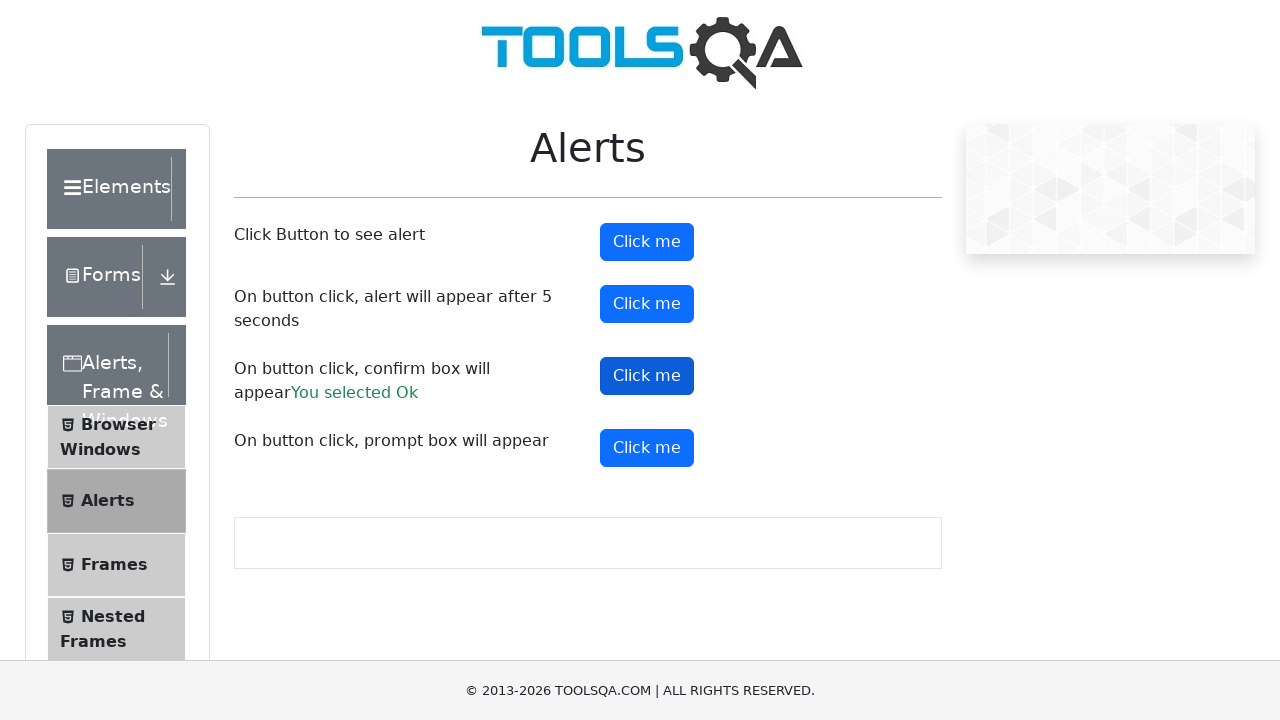

Clicked confirm button to trigger the second alert at (647, 376) on button#confirmButton
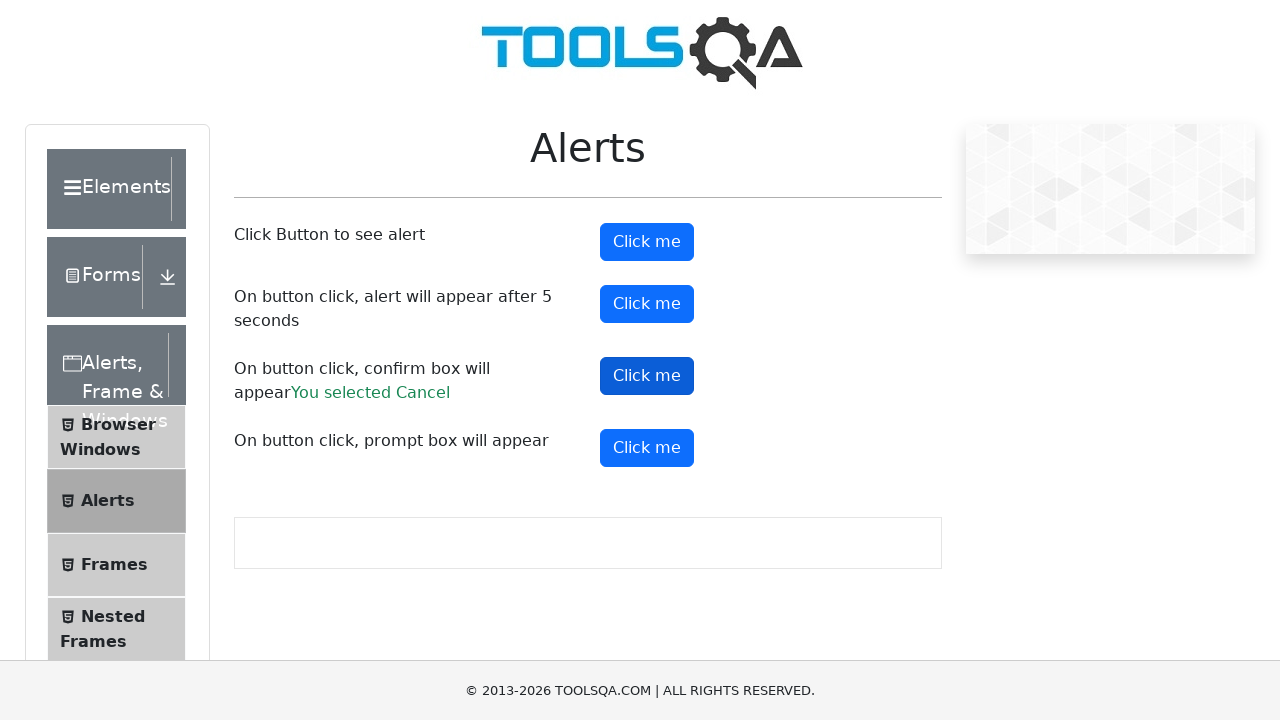

Waited for the second confirm dialog to be dismissed
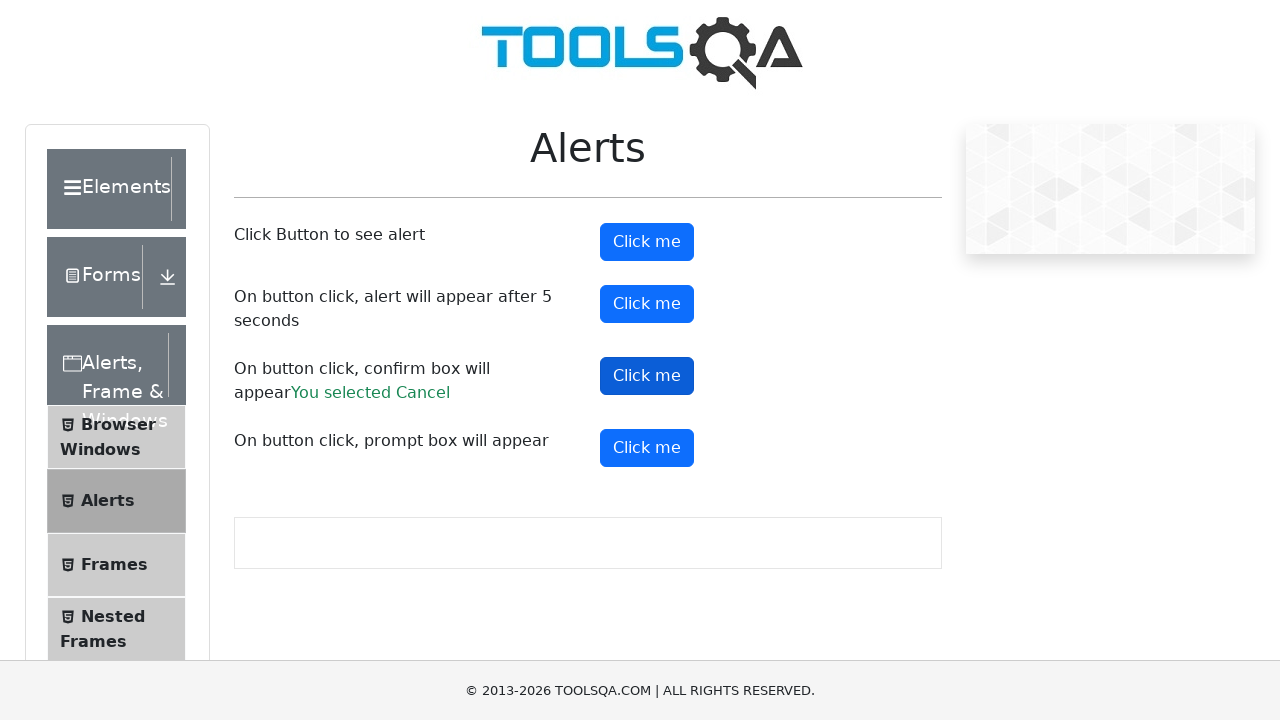

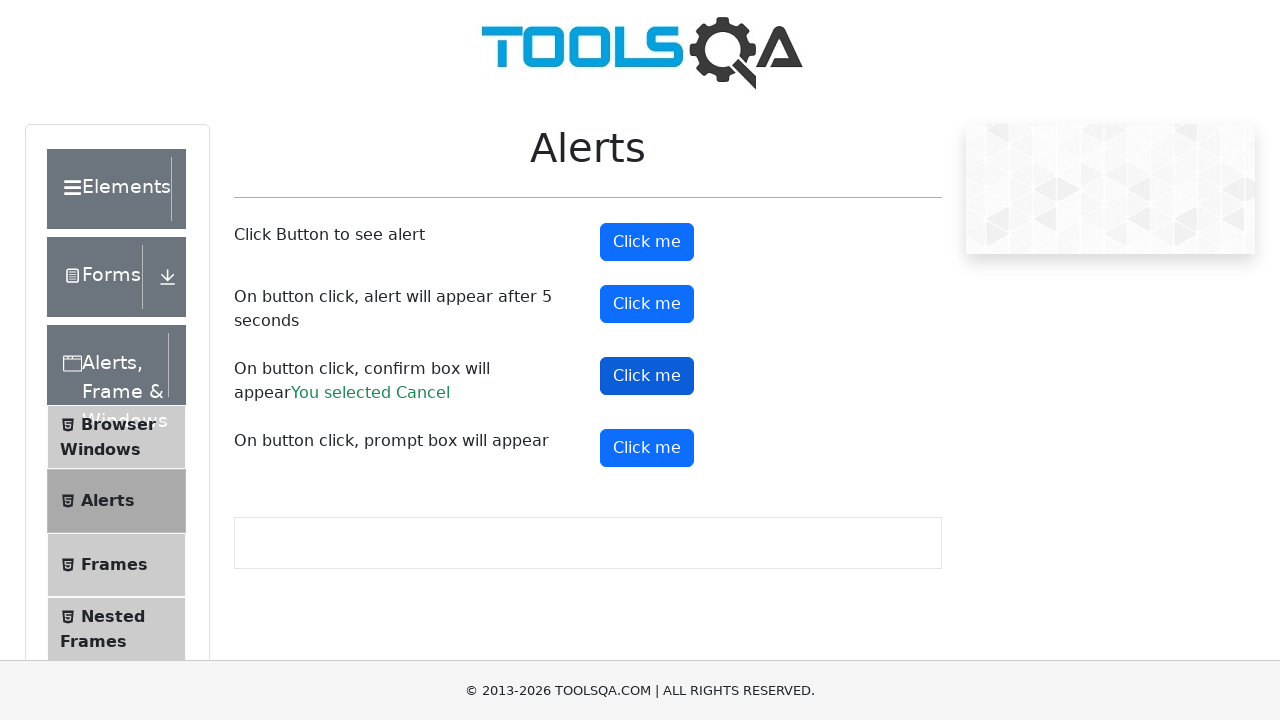